Tests double-click functionality by navigating to the Buttons page, double-clicking the "Double Click Me" button, and verifying the success message appears.

Starting URL: https://demoqa.com

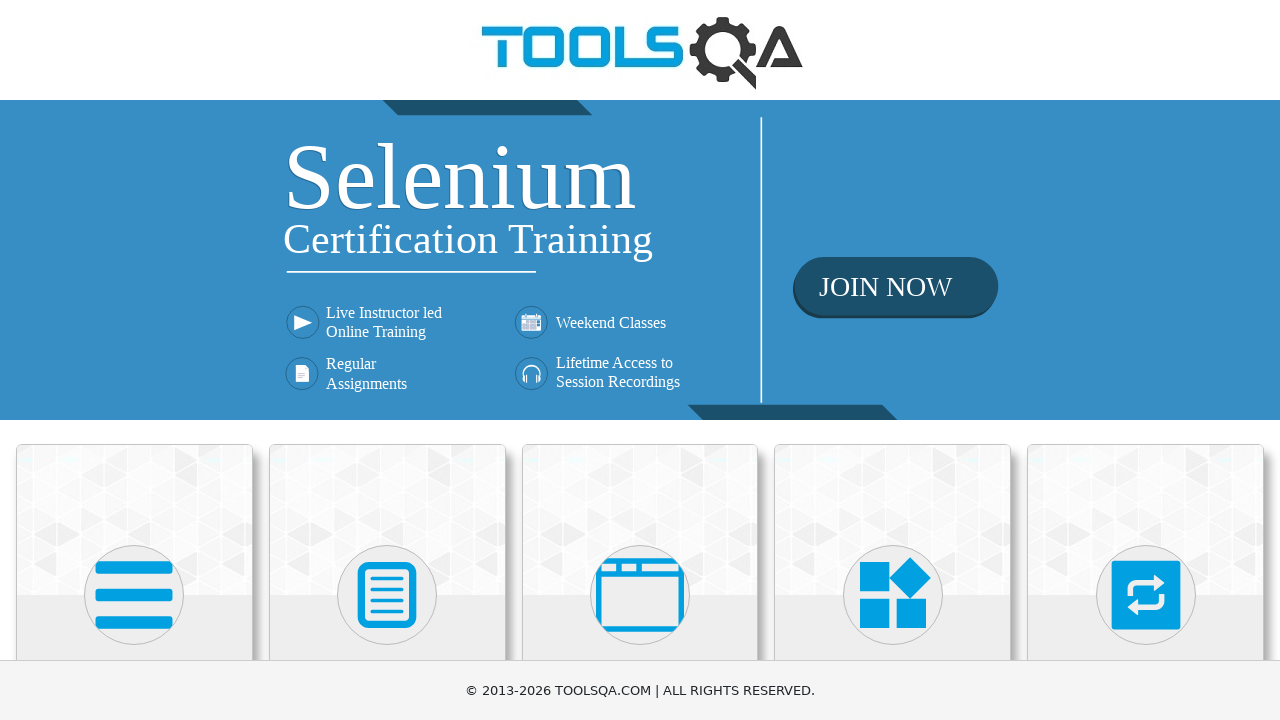

Clicked on Elements card on main page at (134, 360) on text=Elements
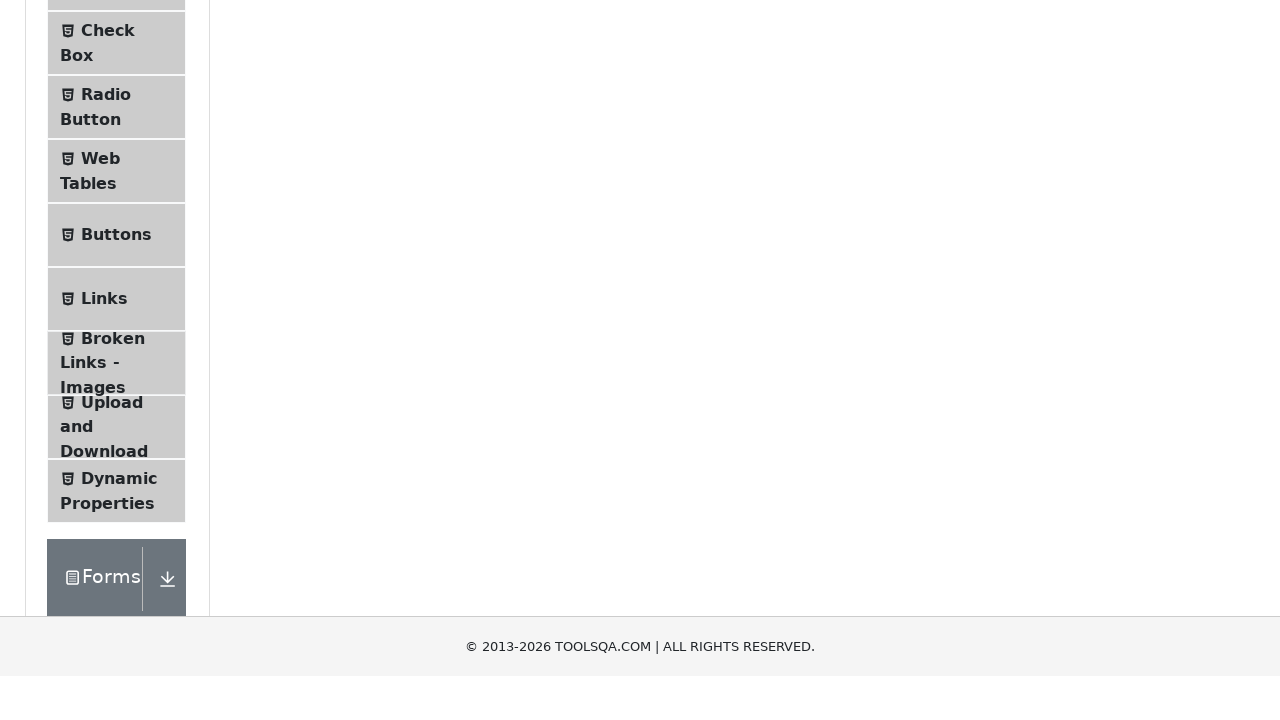

Clicked on Buttons in the navigation menu at (116, 517) on text=Buttons
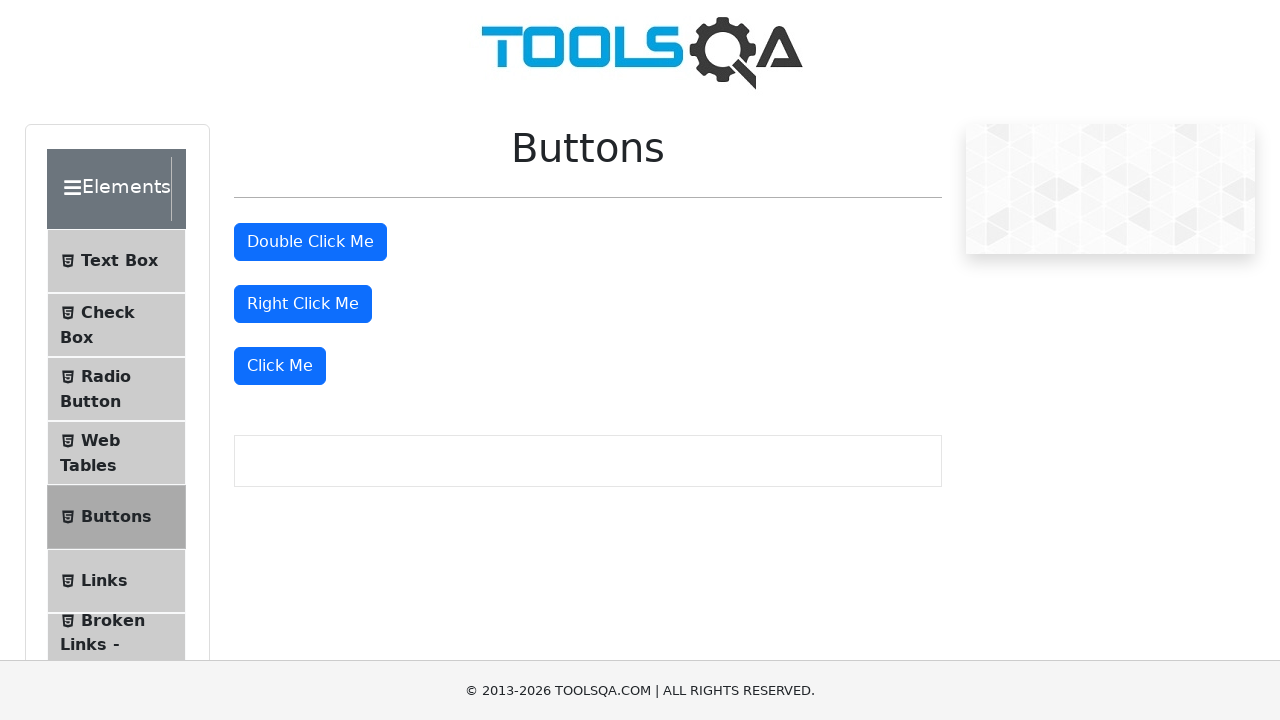

Double-clicked the 'Double Click Me' button at (310, 242) on #doubleClickBtn
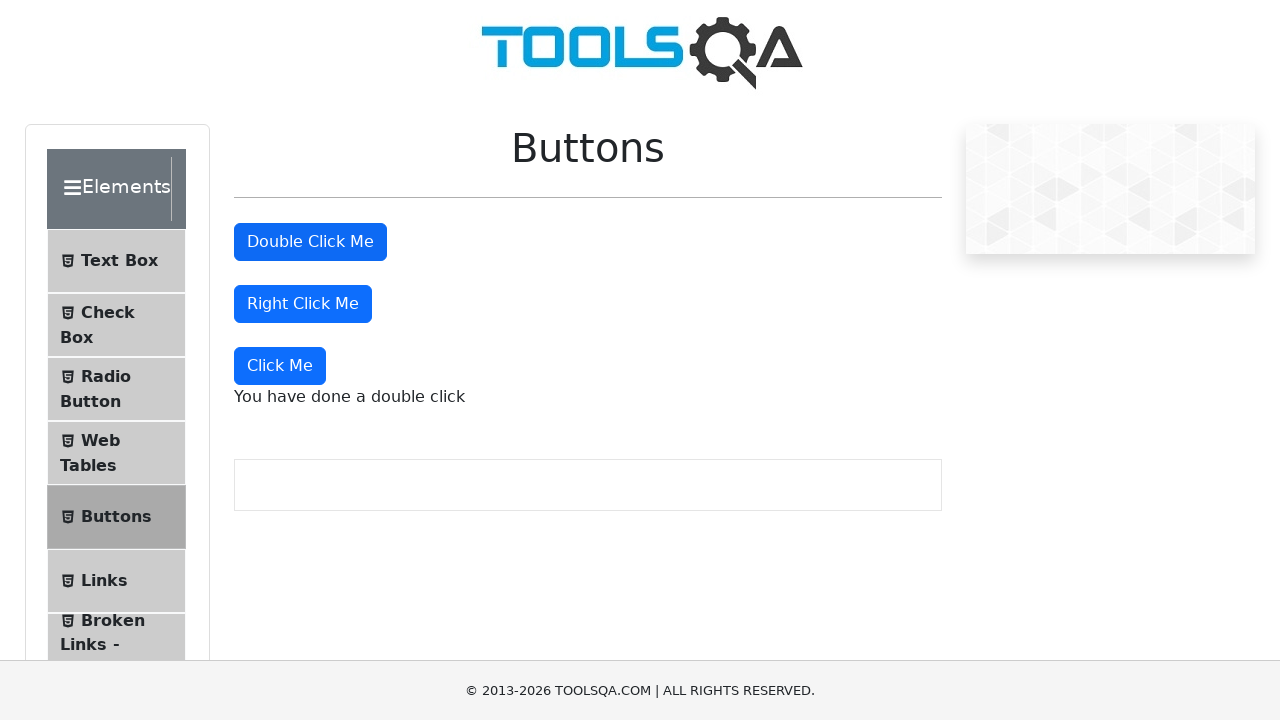

Verified the double click success message appeared
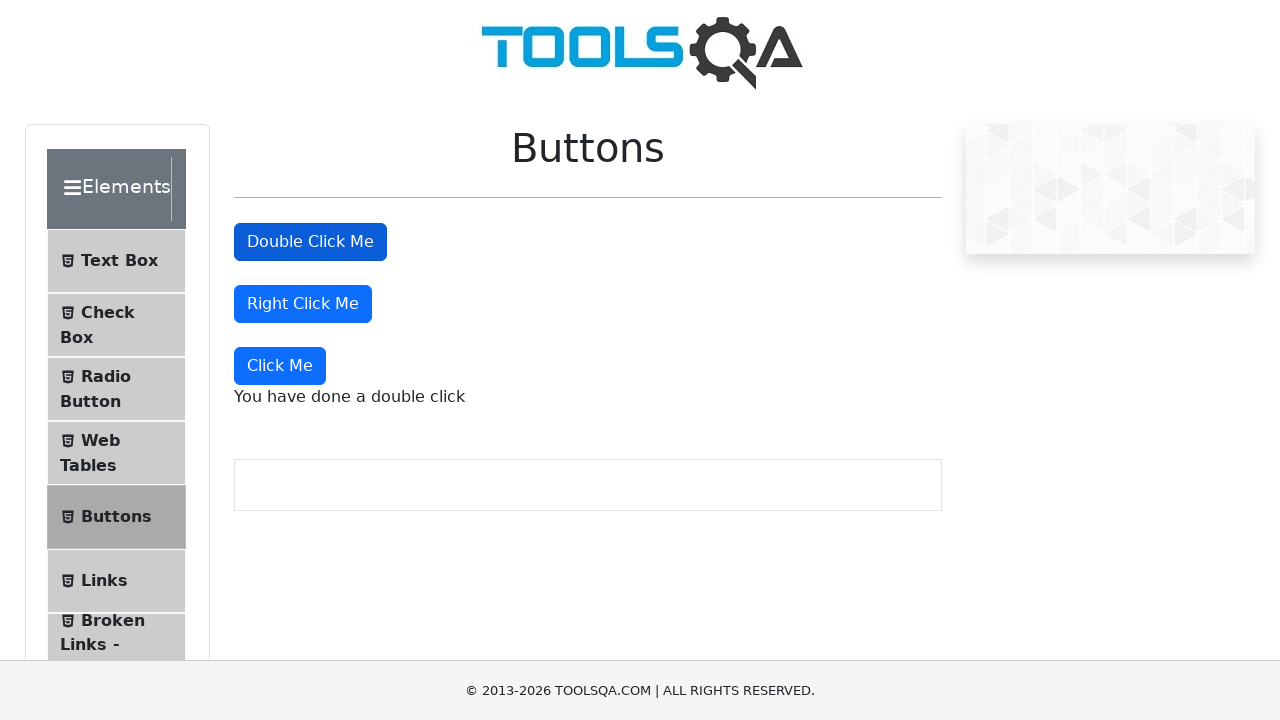

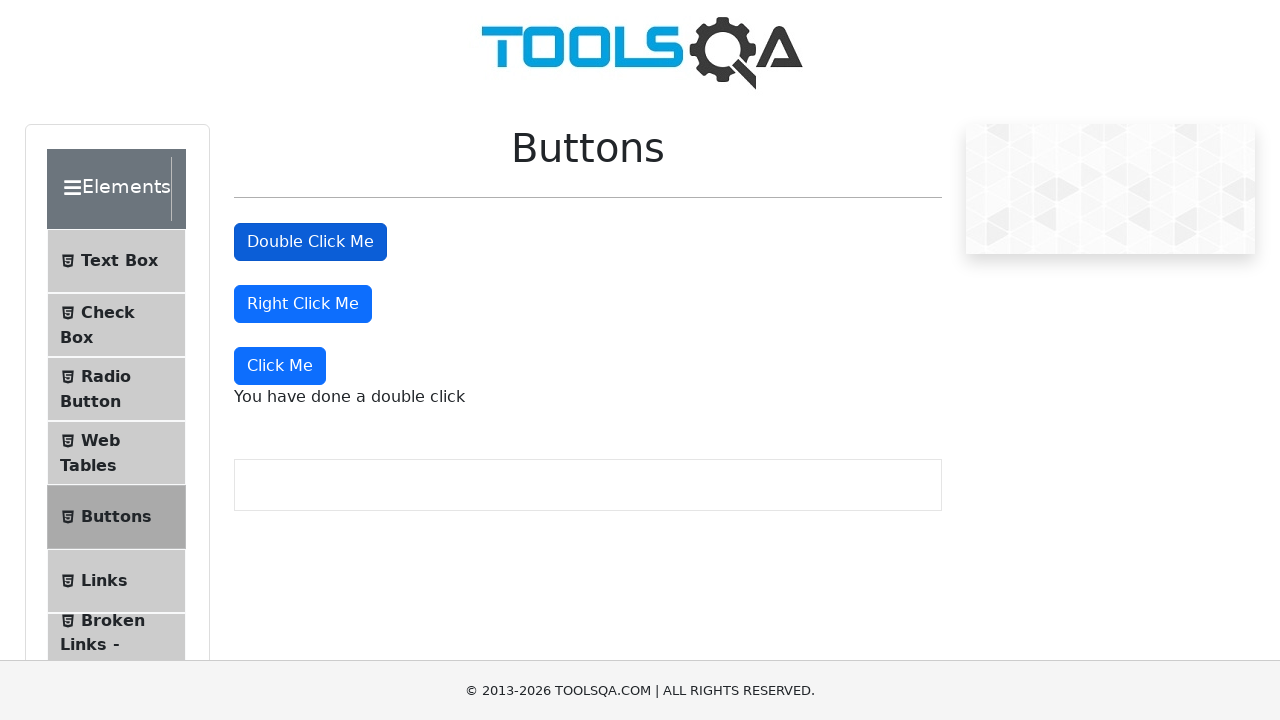